Tests sorting the Email column in ascending order by clicking the column header and verifying text values are sorted correctly

Starting URL: http://the-internet.herokuapp.com/tables

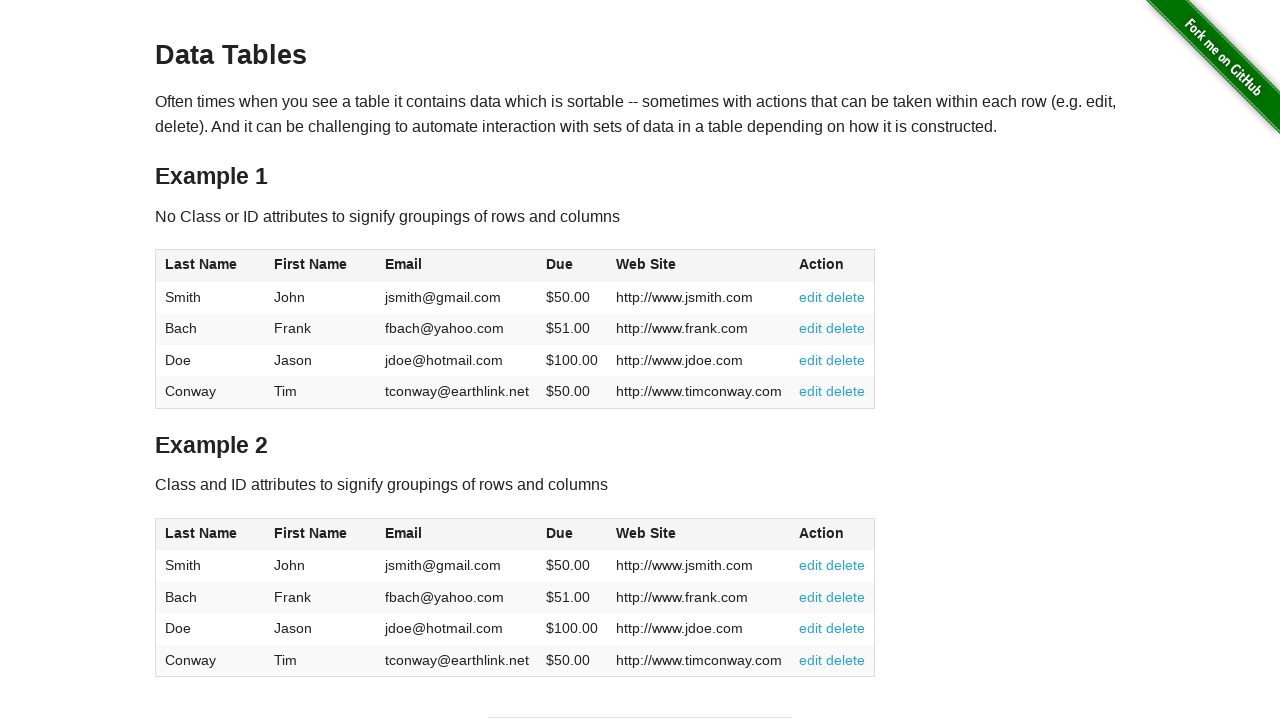

Clicked Email column header to sort ascending at (457, 266) on #table1 thead tr th:nth-of-type(3)
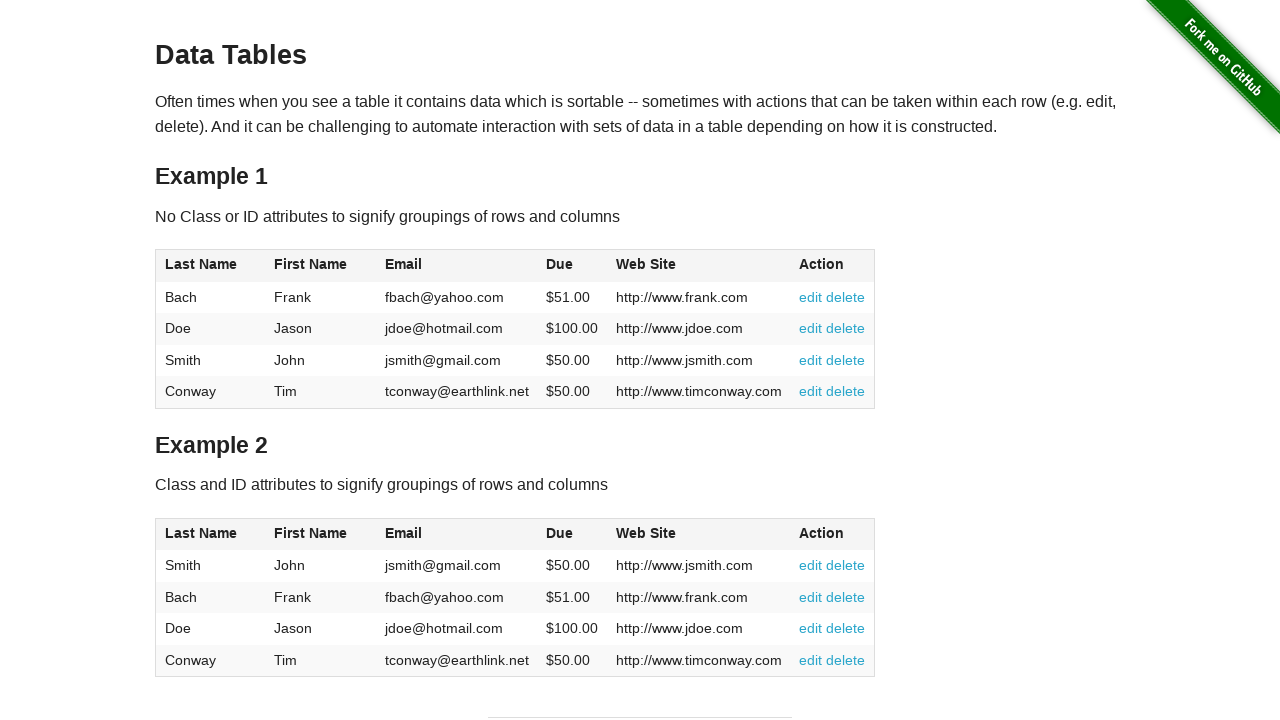

Email column cells loaded after sorting
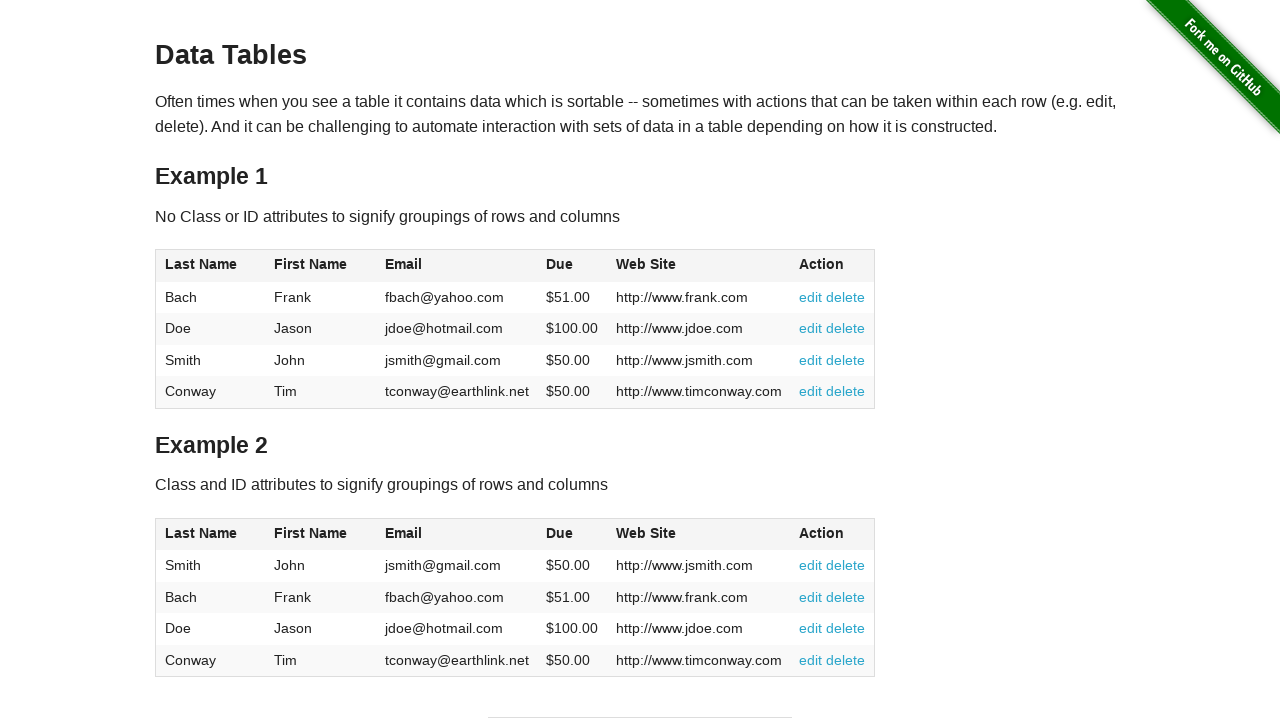

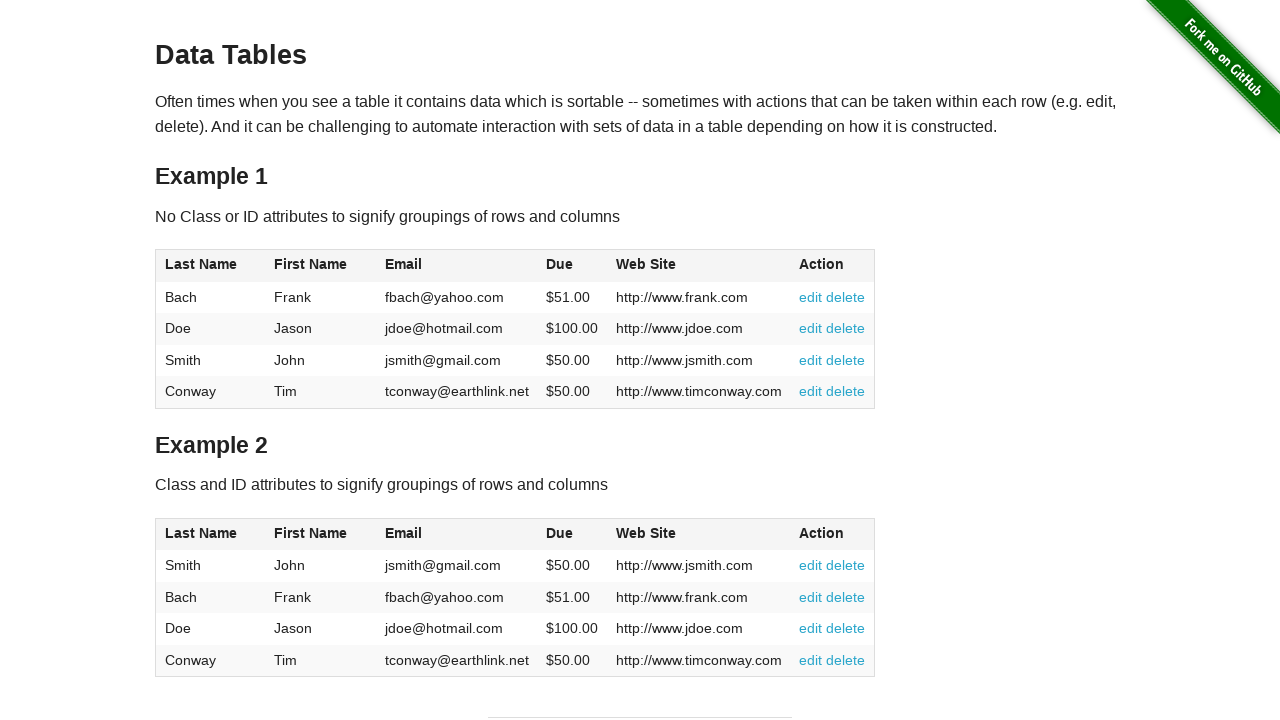